Tests that a todo item is removed when edited to an empty string.

Starting URL: https://demo.playwright.dev/todomvc

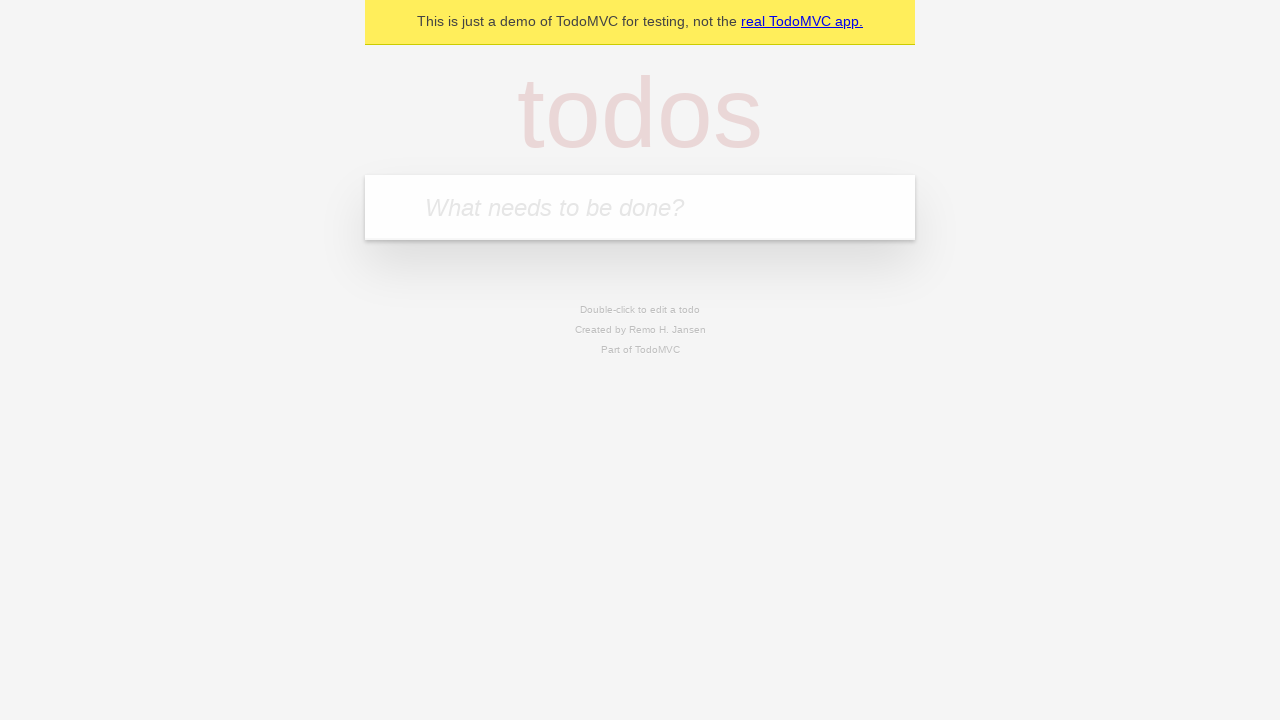

Filled todo input with 'buy some cheese' on internal:attr=[placeholder="What needs to be done?"i]
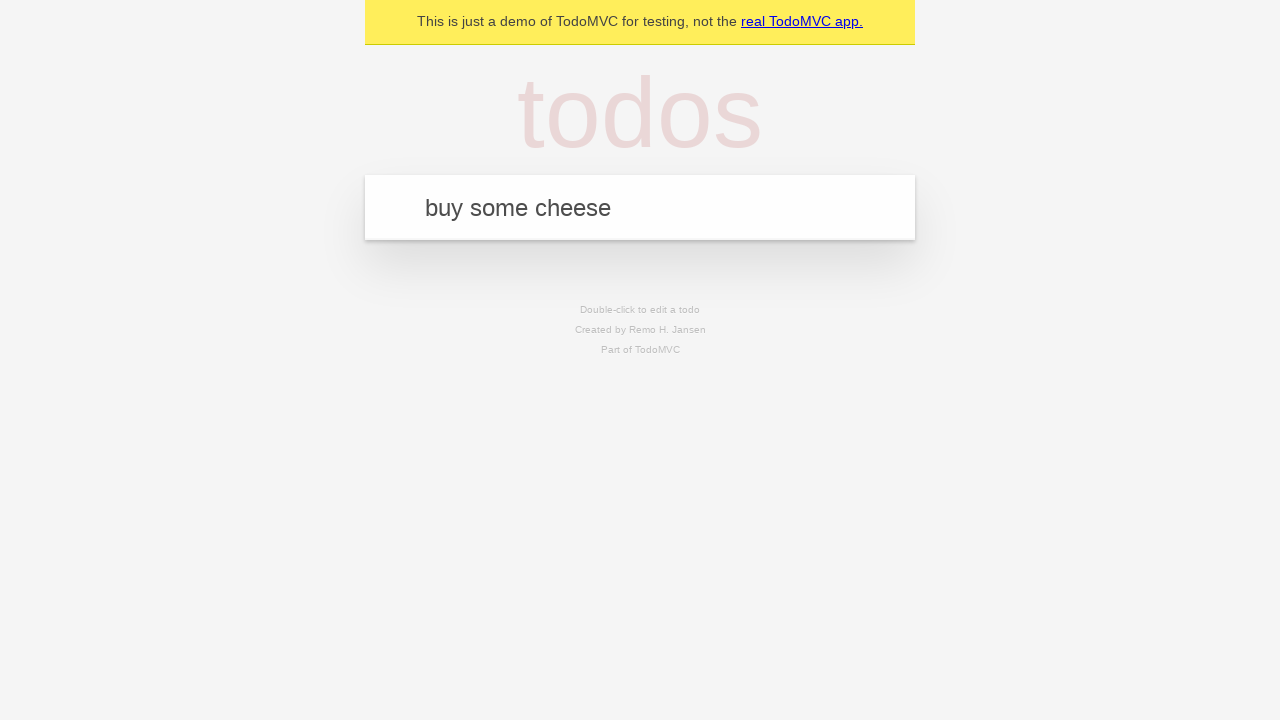

Pressed Enter to create first todo item on internal:attr=[placeholder="What needs to be done?"i]
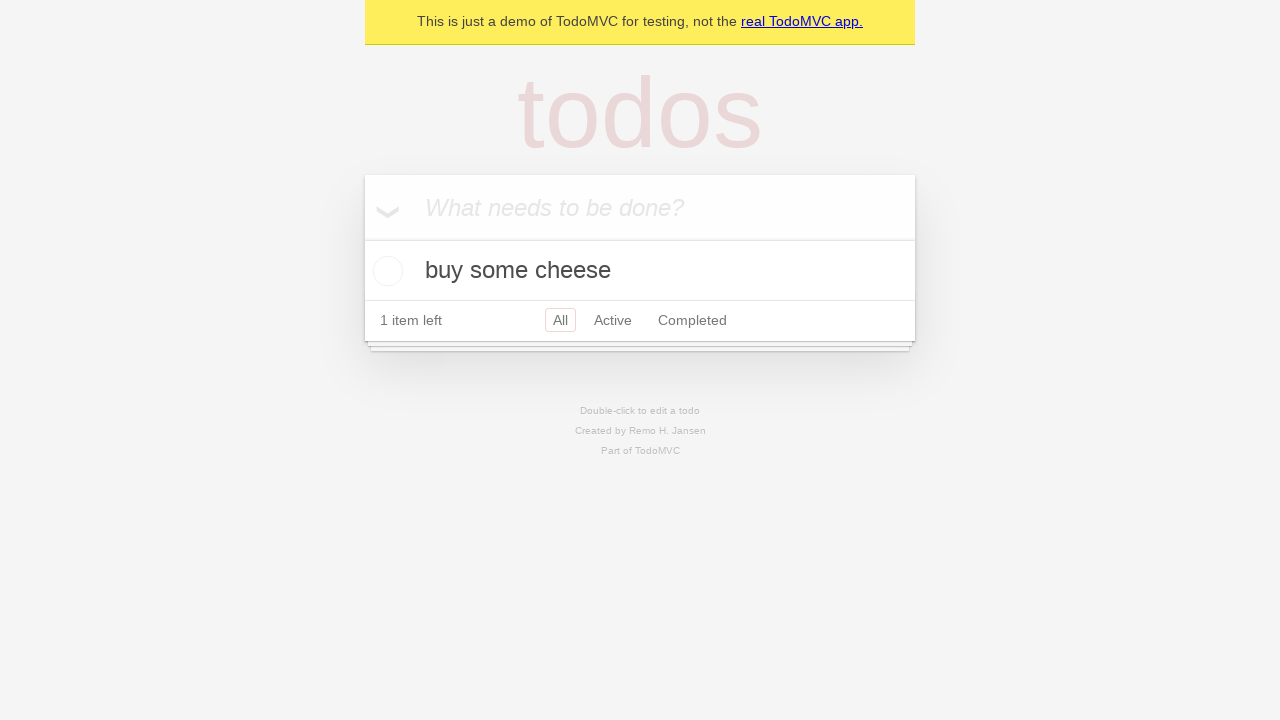

Filled todo input with 'feed the cat' on internal:attr=[placeholder="What needs to be done?"i]
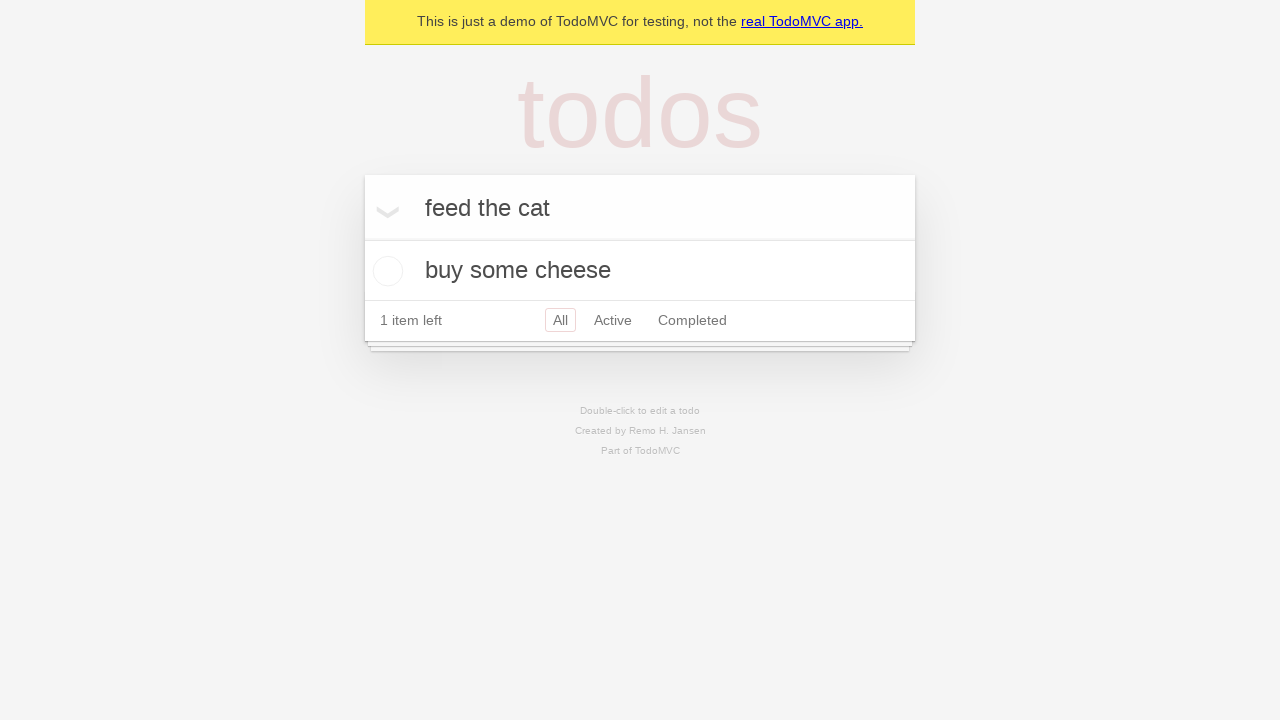

Pressed Enter to create second todo item on internal:attr=[placeholder="What needs to be done?"i]
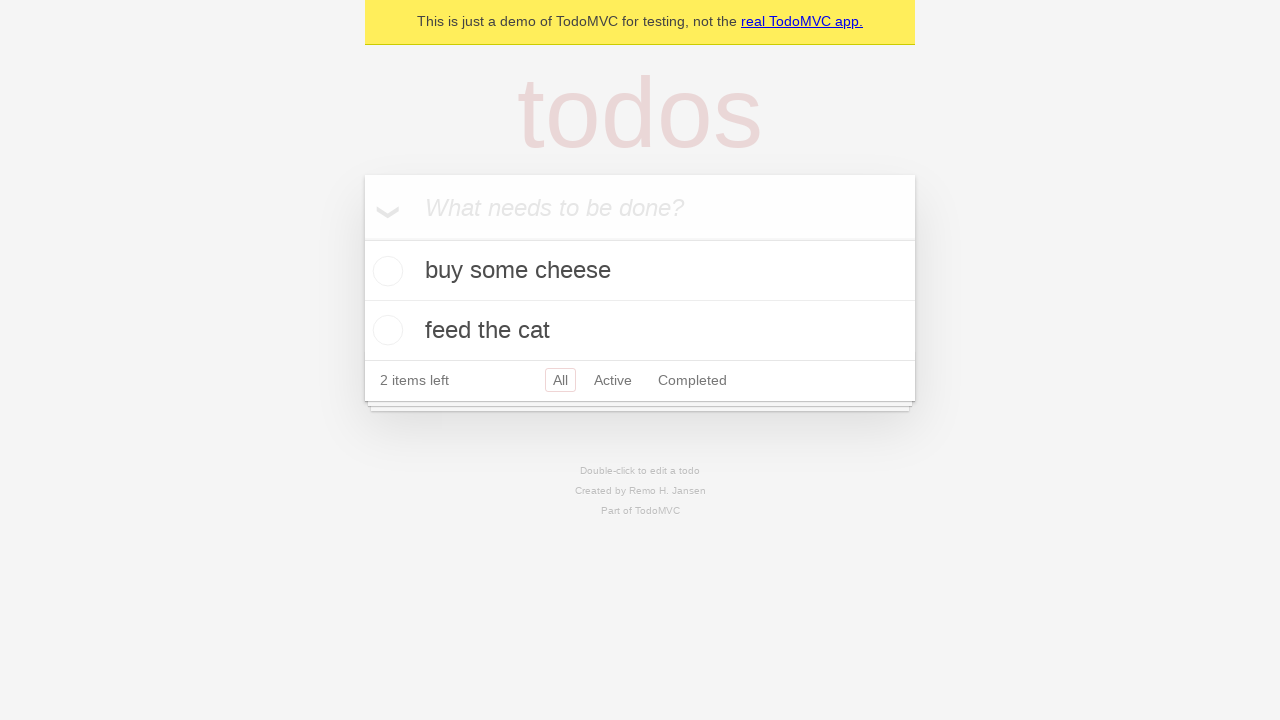

Filled todo input with 'book a doctors appointment' on internal:attr=[placeholder="What needs to be done?"i]
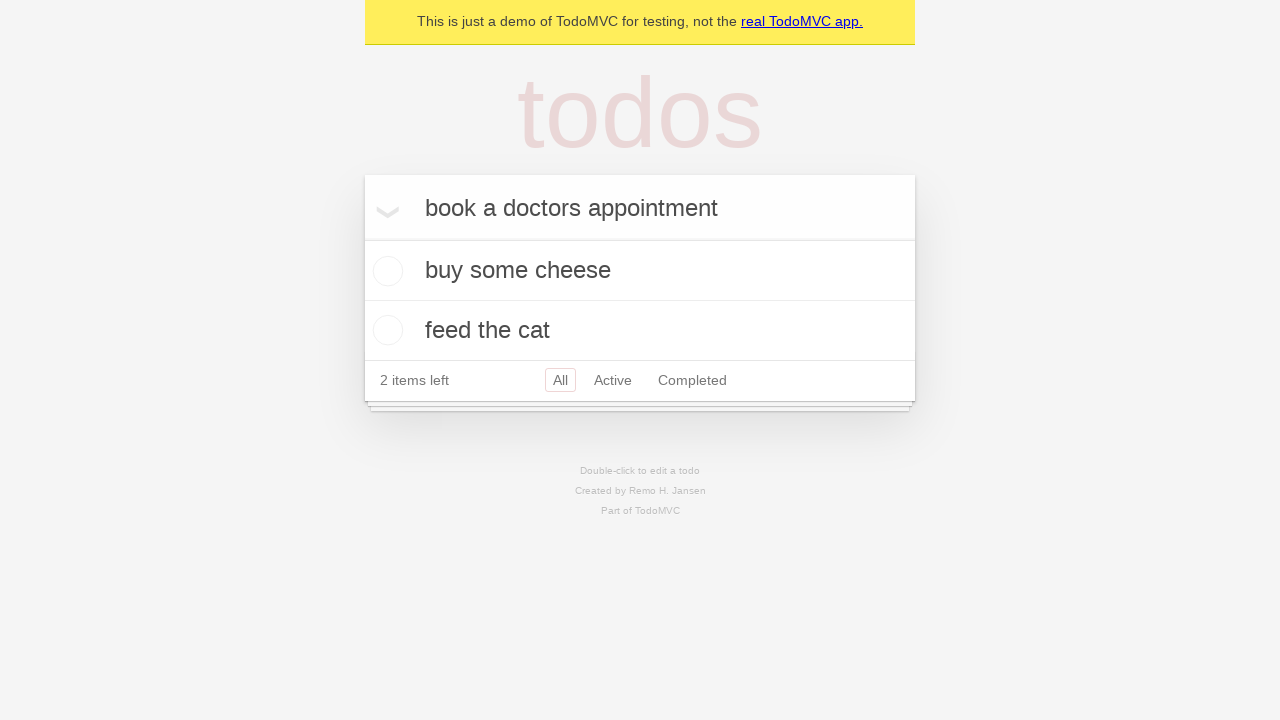

Pressed Enter to create third todo item on internal:attr=[placeholder="What needs to be done?"i]
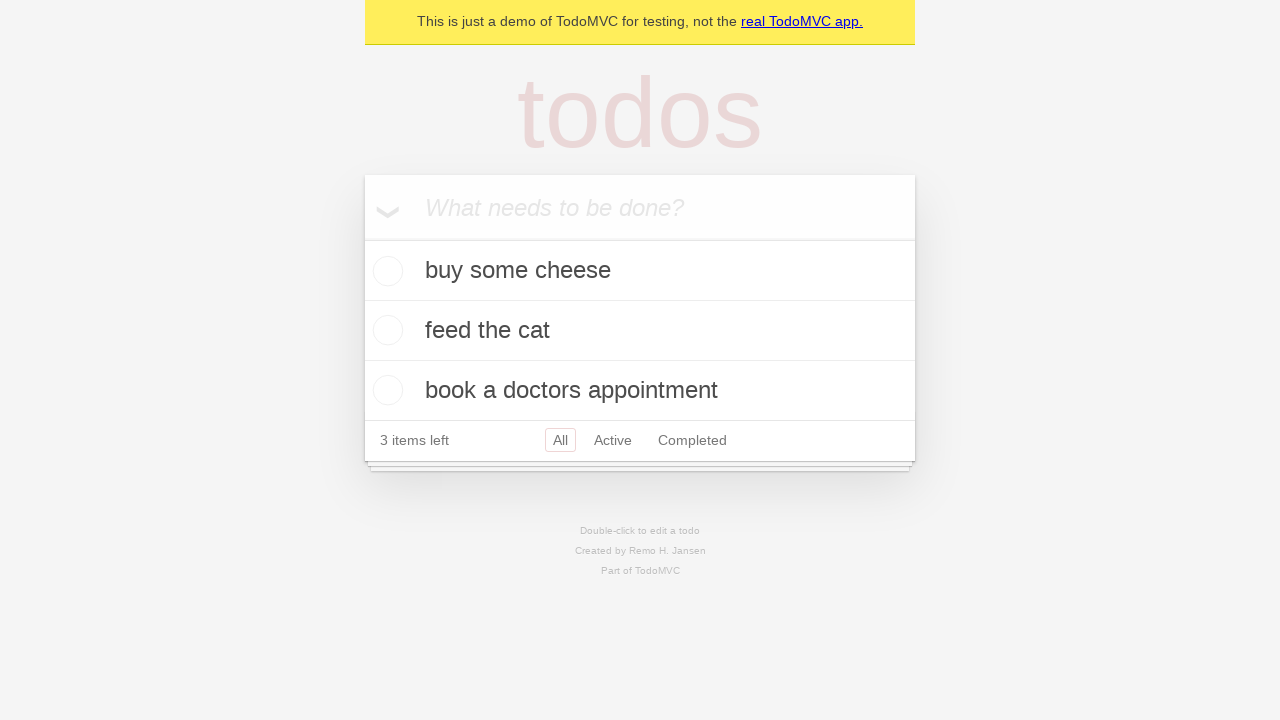

Double-clicked second todo item to enter edit mode at (640, 331) on internal:testid=[data-testid="todo-item"s] >> nth=1
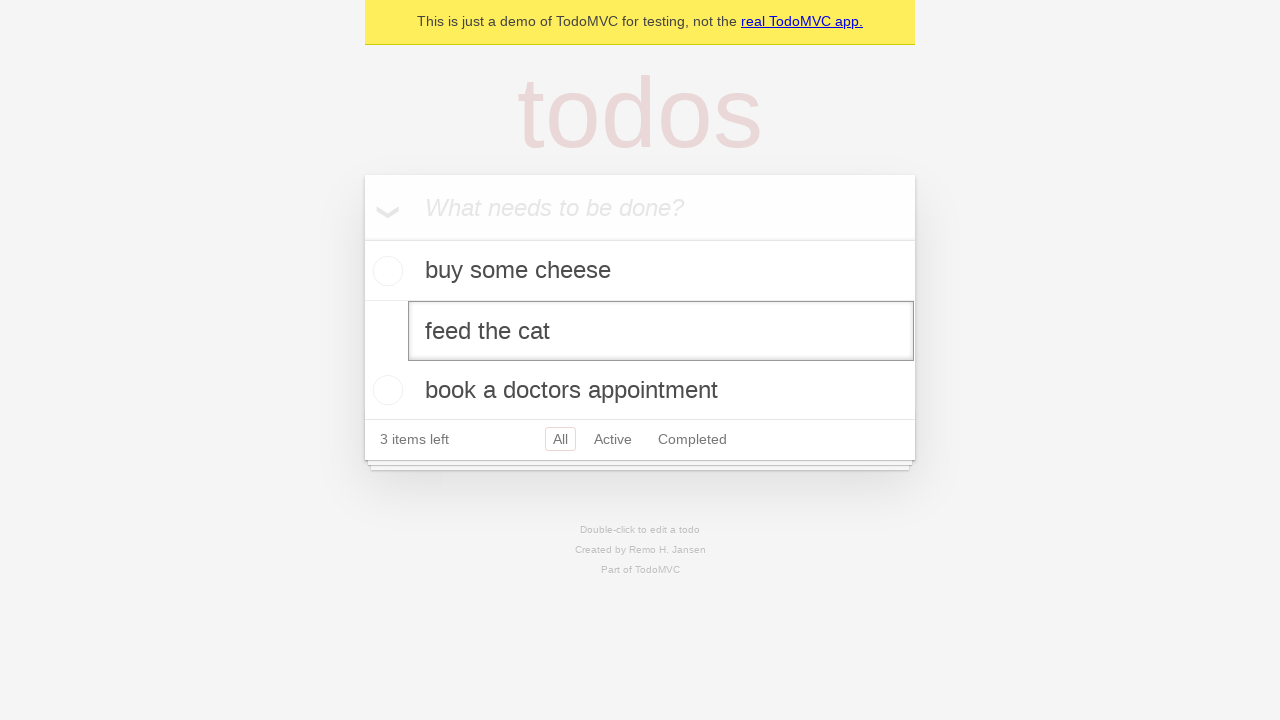

Cleared the text in the edit field on internal:testid=[data-testid="todo-item"s] >> nth=1 >> internal:role=textbox[nam
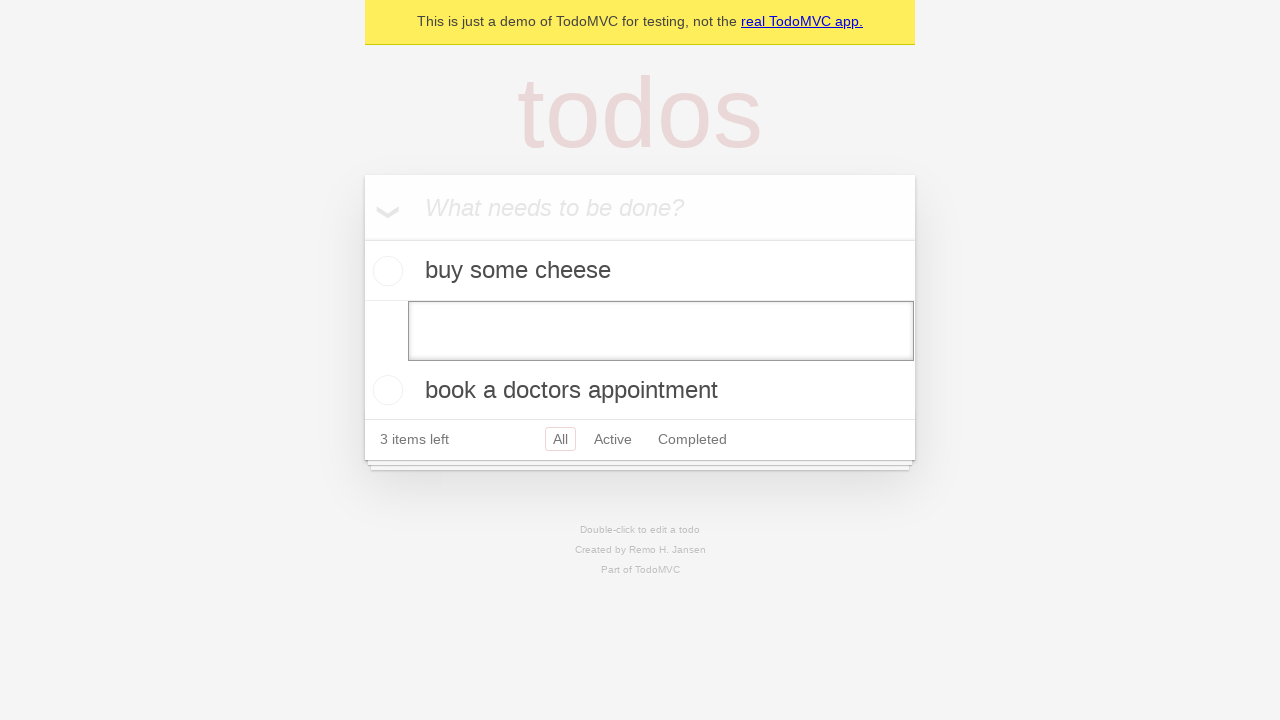

Pressed Enter to confirm empty text and remove todo item on internal:testid=[data-testid="todo-item"s] >> nth=1 >> internal:role=textbox[nam
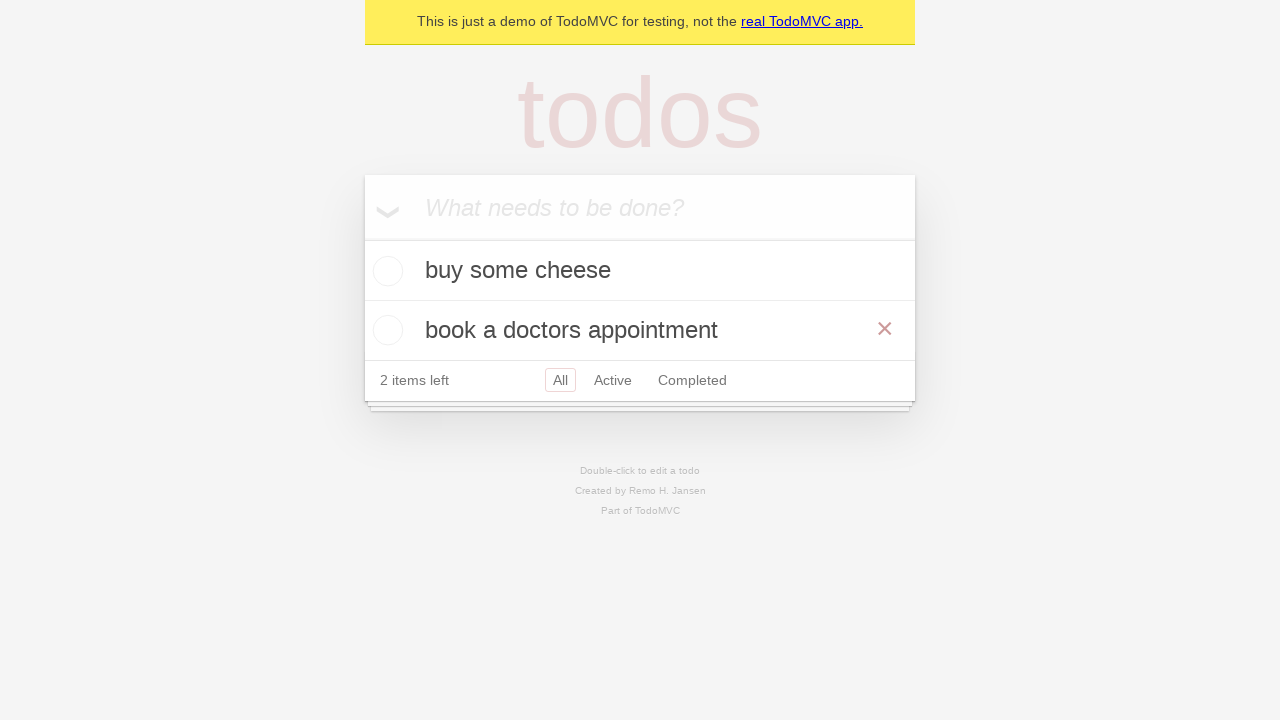

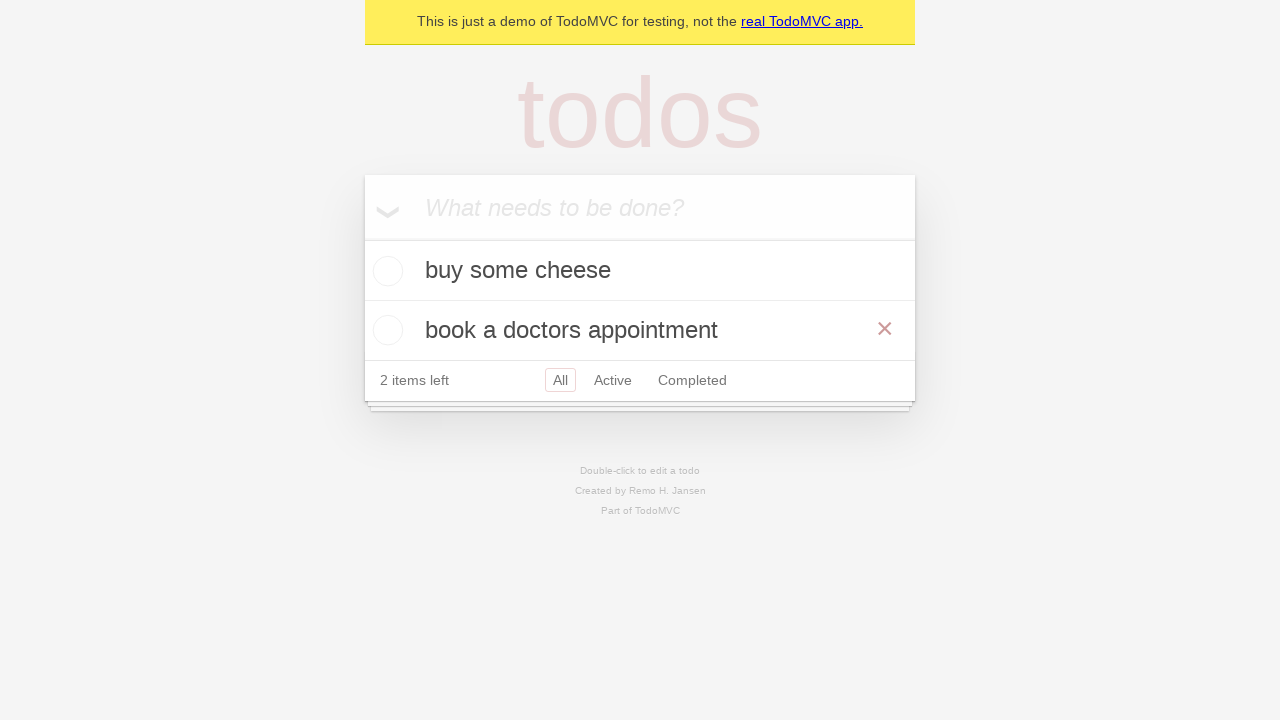